Tests mouse hover functionality on JCPenney website by hovering over the Men link

Starting URL: https://www.jcpenney.com/

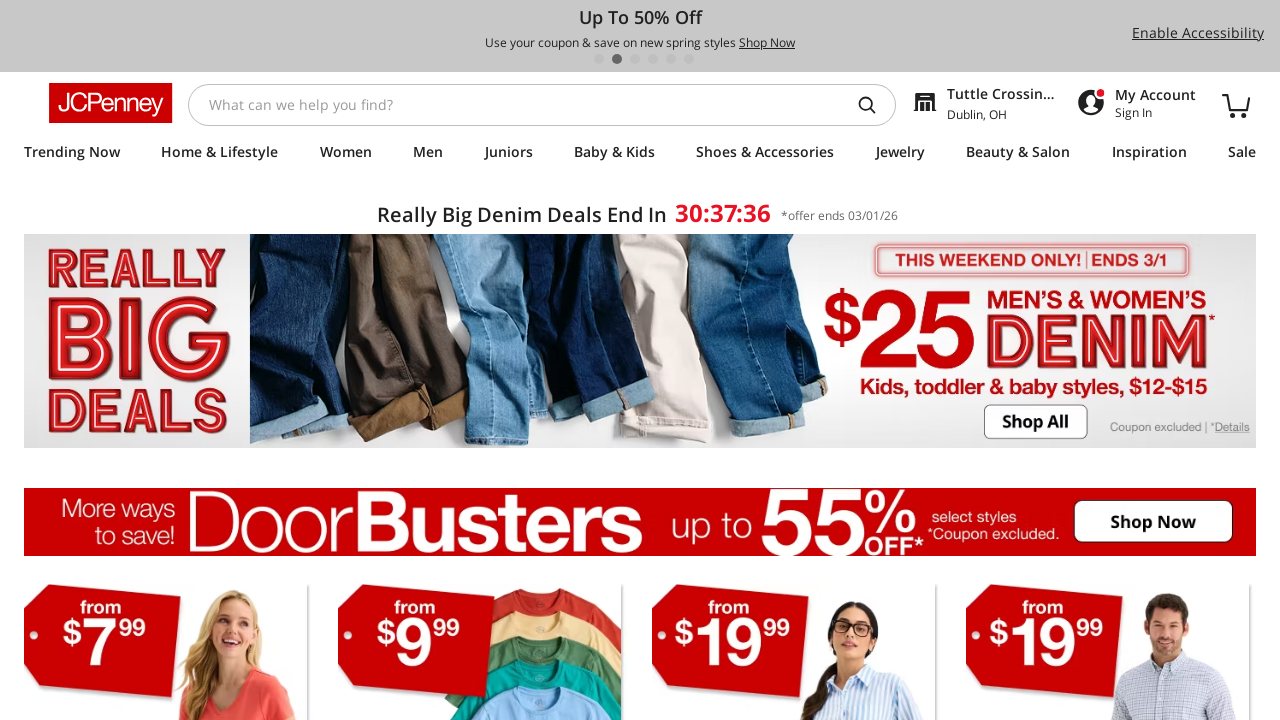

Waited for Men link to be visible on JCPenney homepage
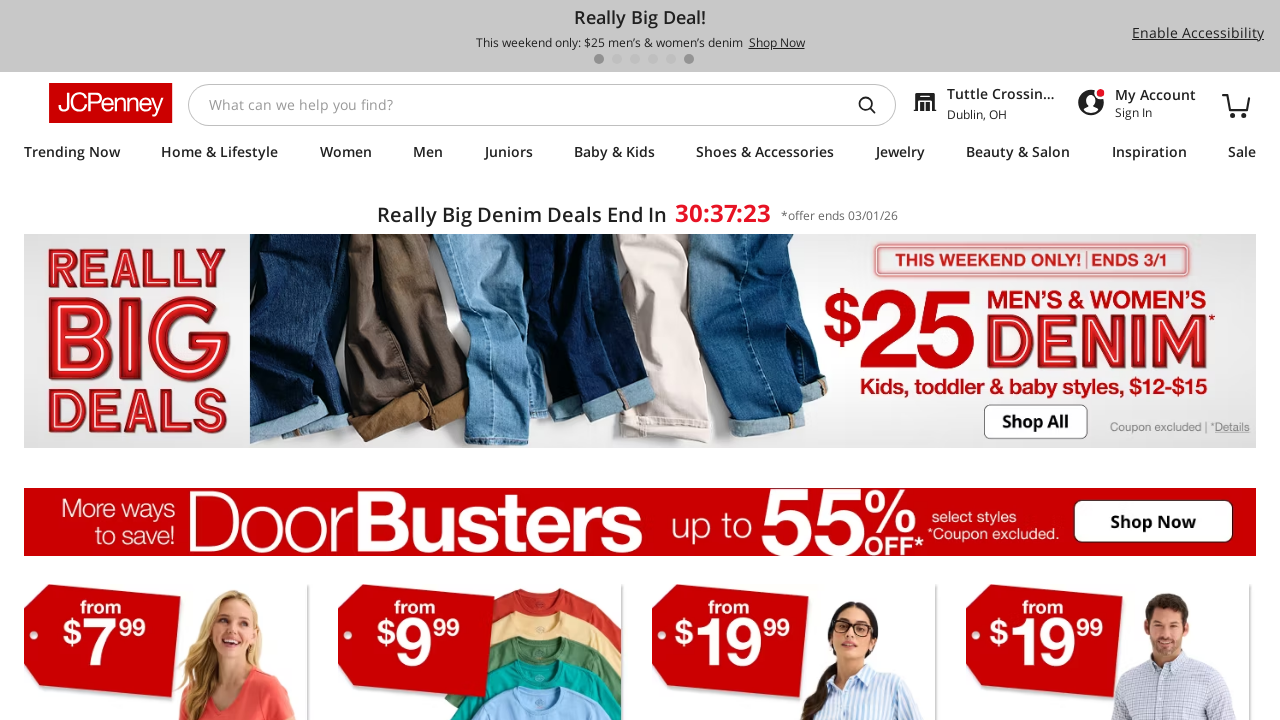

Hovered over Men link to trigger menu at (612, 42) on text=Men
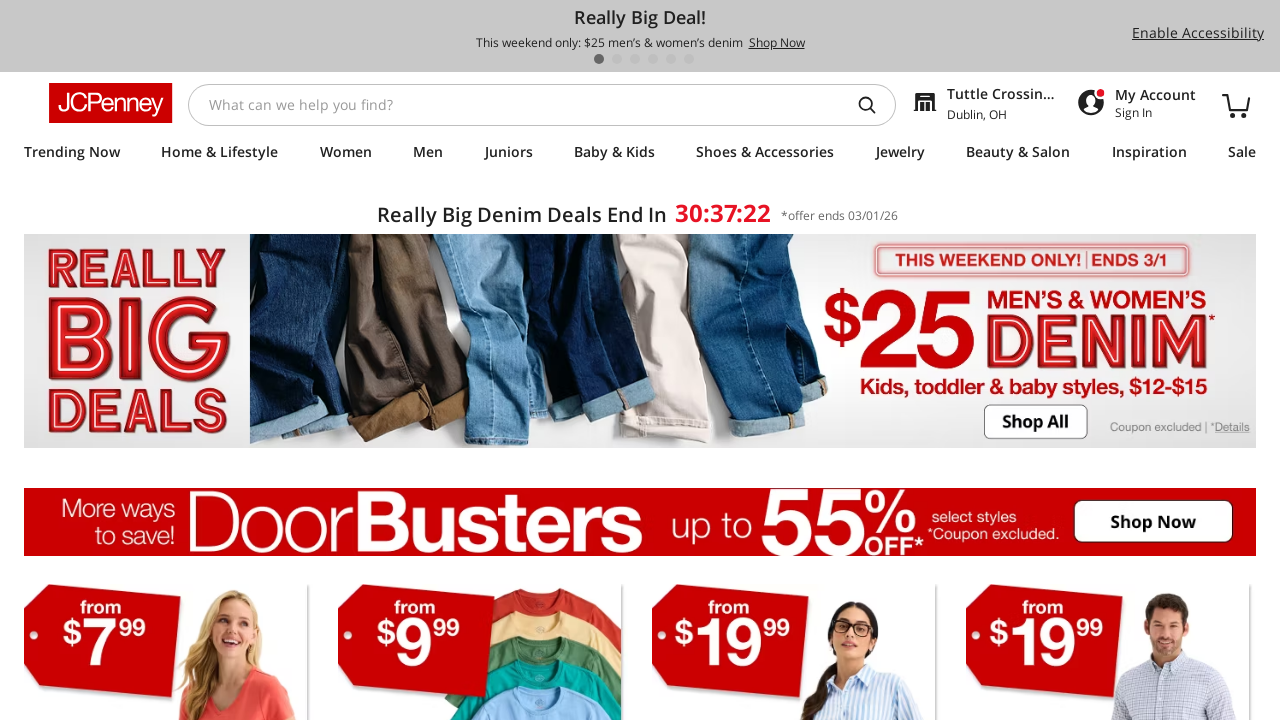

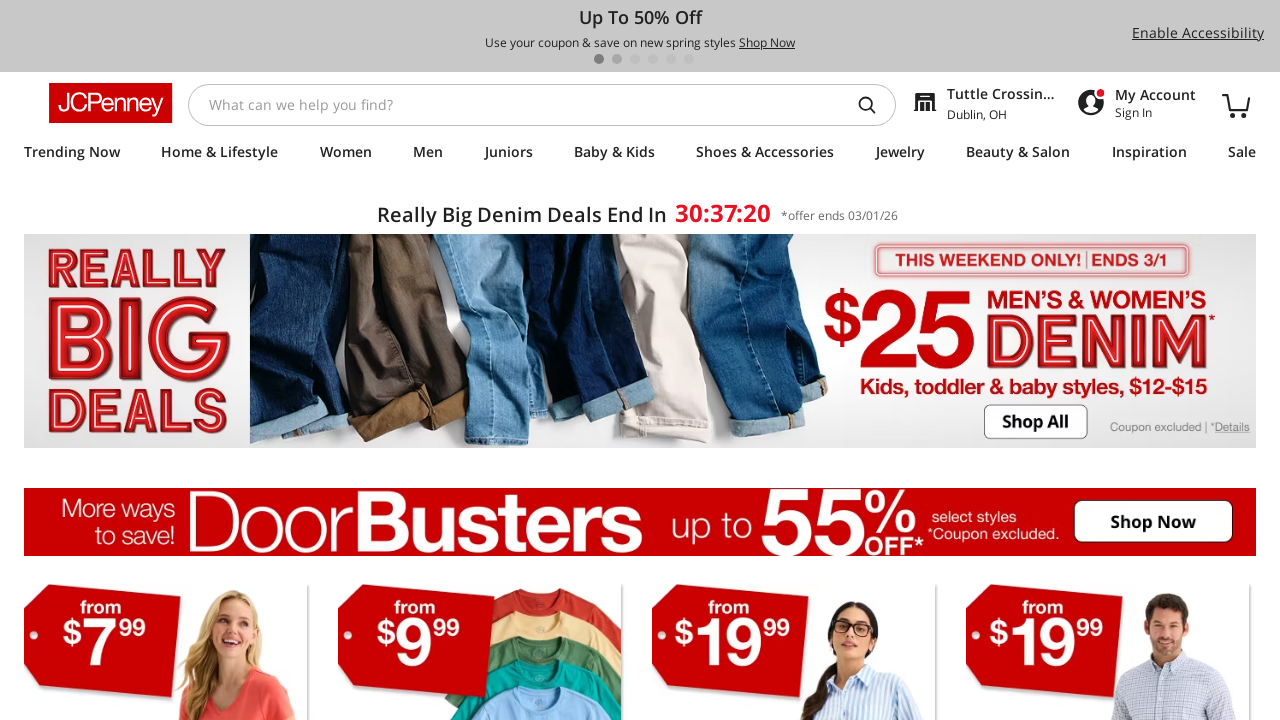